Tests dynamic loading by clicking on Example 7 link and waiting for an image to become visible

Starting URL: https://practice.cydeo.com/dynamic_loading

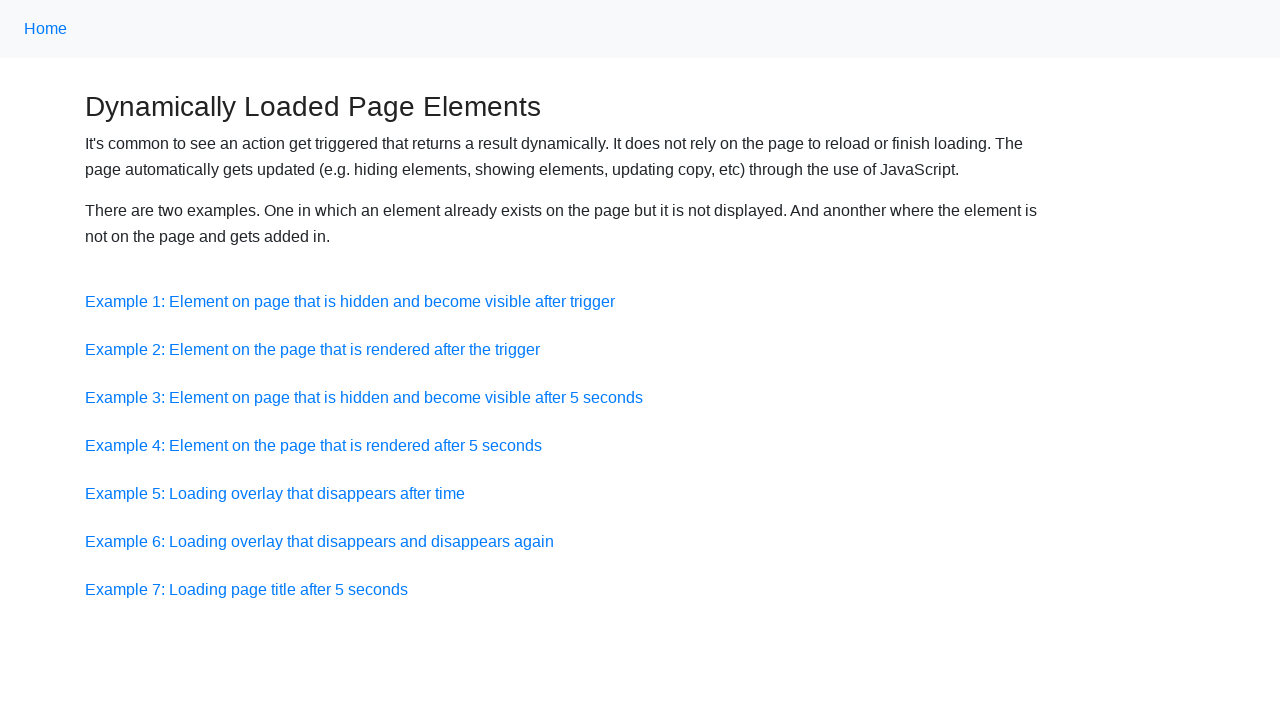

Clicked on Example 7 link at (246, 589) on a:has-text('Example 7')
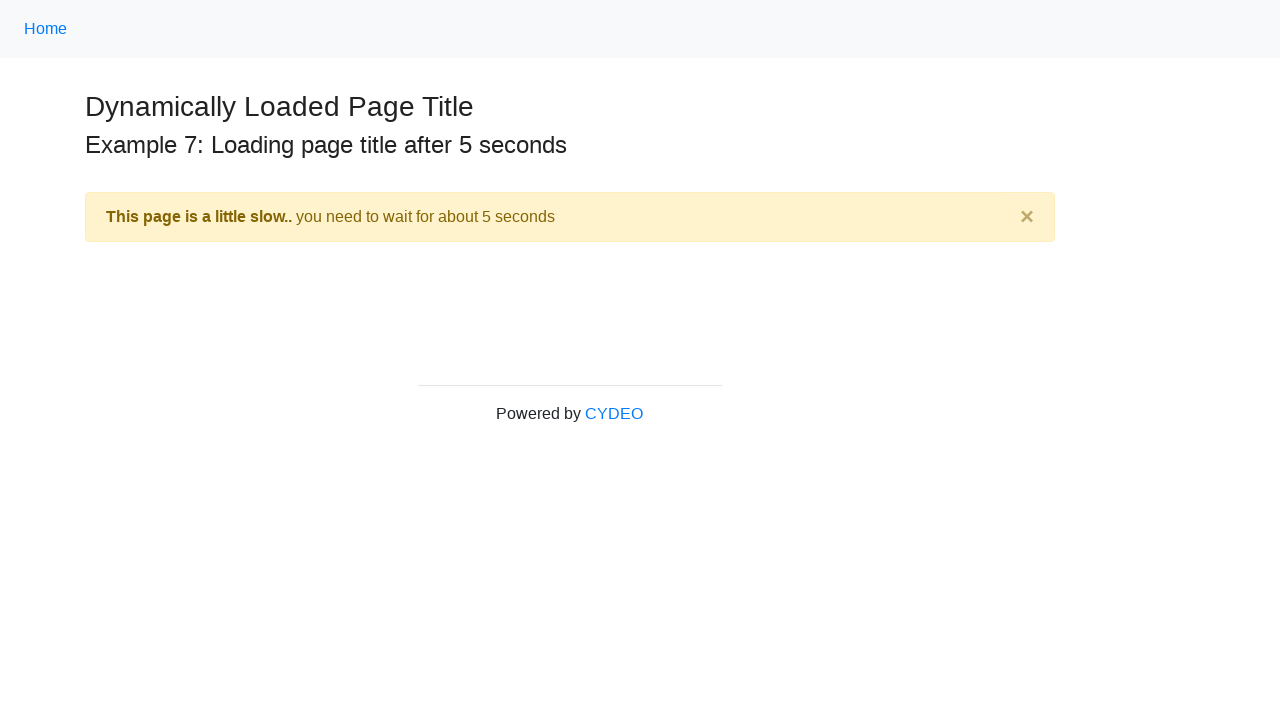

Image with alt text 'square pants' became visible after dynamic loading
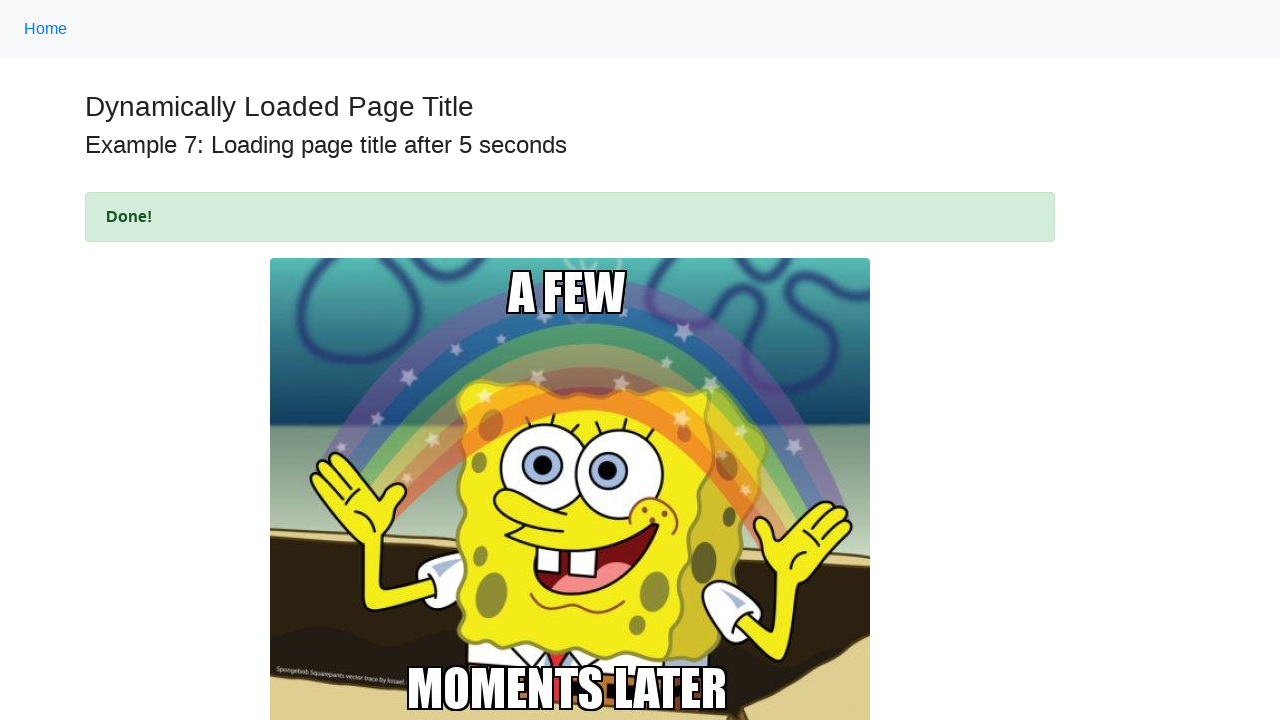

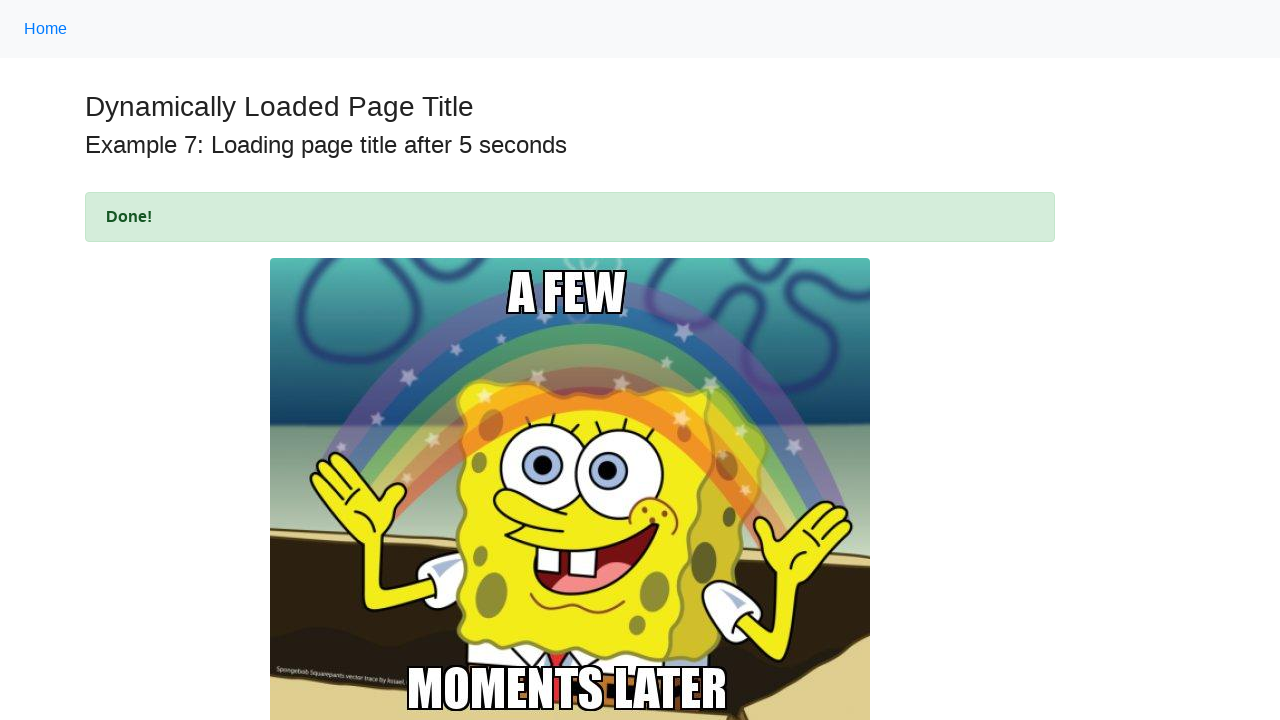